Tests the date picker functionality on OYO Rooms website by opening the date picker, selecting the 27th as check-in date from the first calendar month, and selecting the 15th as check-out date from the second calendar month.

Starting URL: https://www.oyorooms.com/

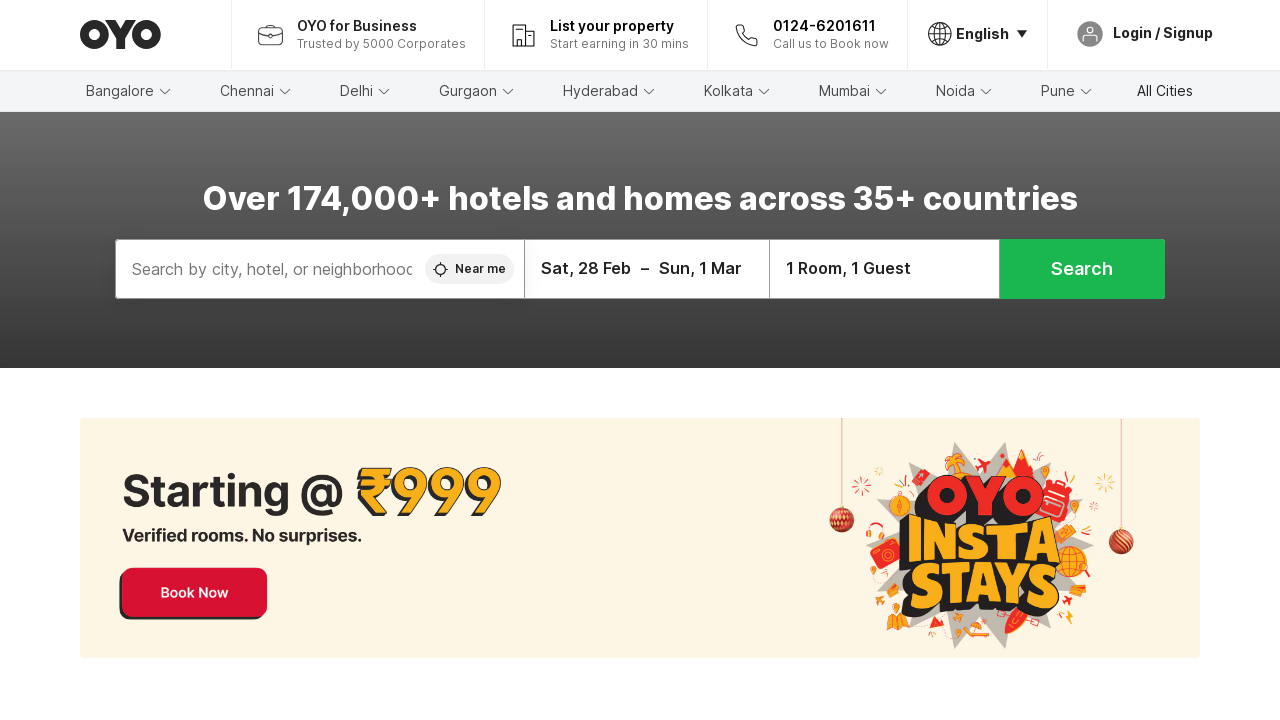

Clicked on the date picker to open it at (647, 269) on div.oyo-cell.oyo-cell--12-col.oyo-cell--8-col-tablet.oyo-cell--4-col-phone.d-tex
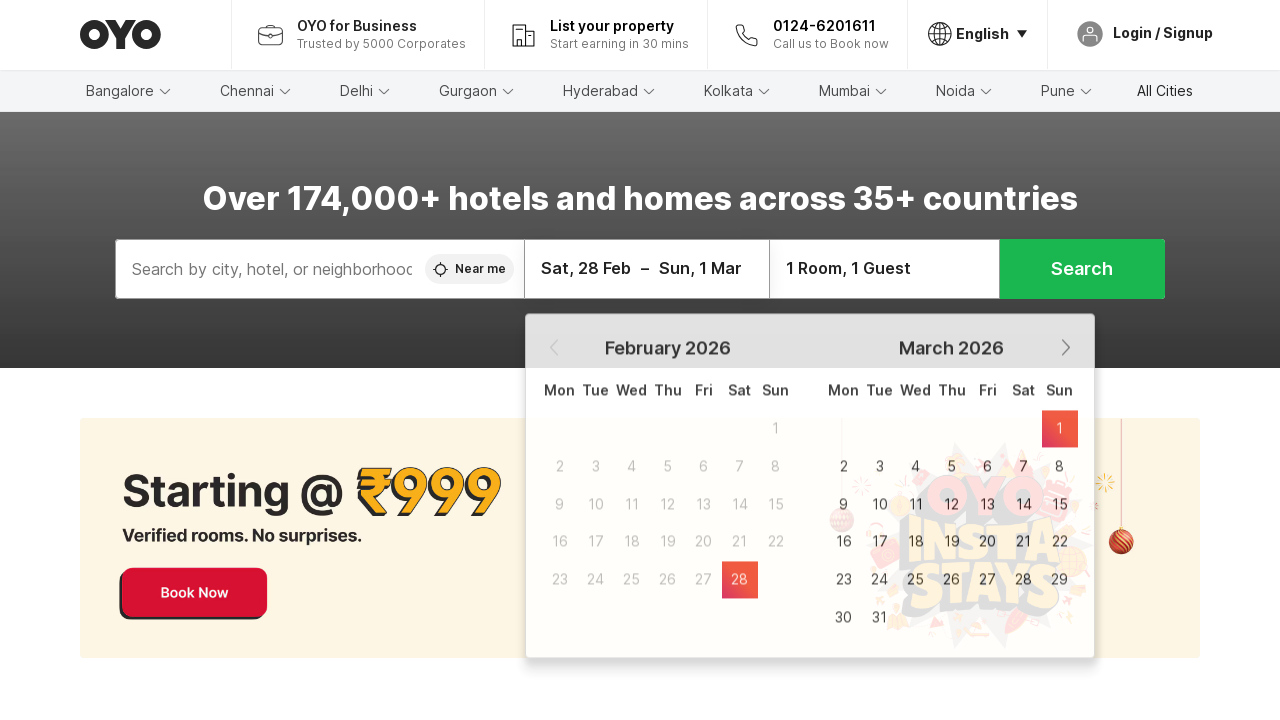

Date picker calendar appeared with month tables
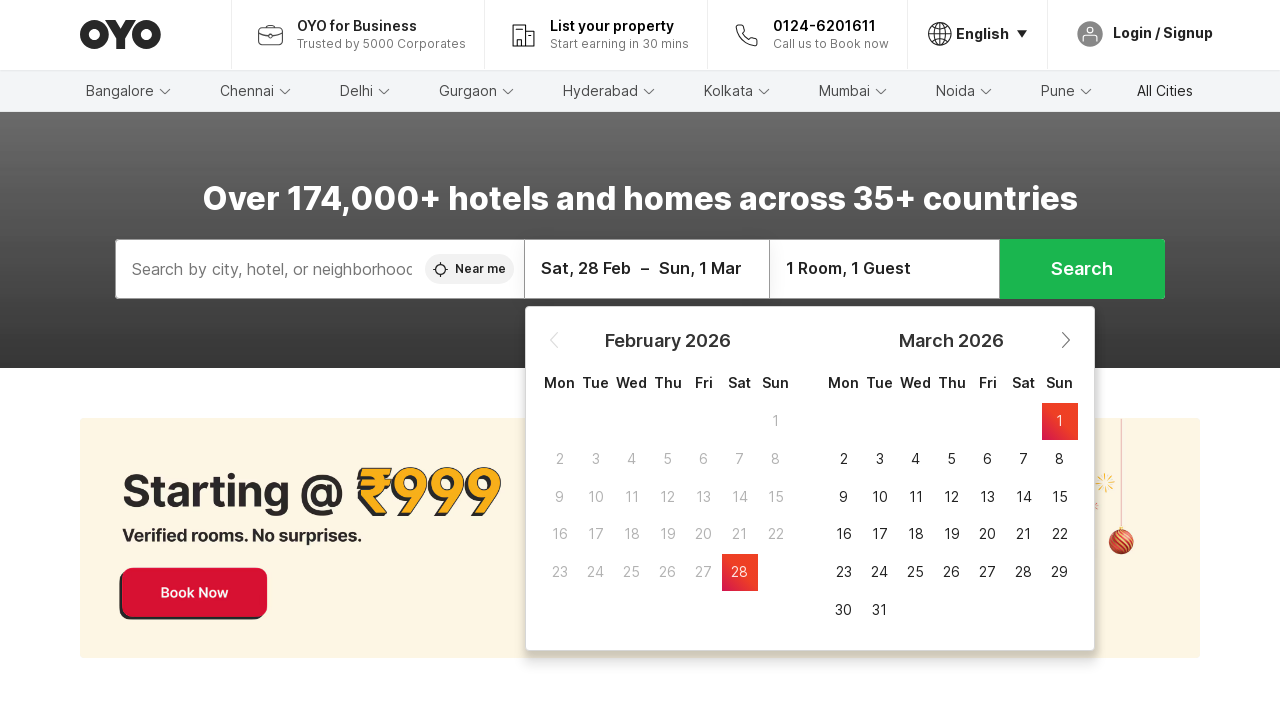

Selected 27th as check-in date from the first calendar month at (596, 421) on (//table[@class='DateRangePicker__MonthDates'])[1] >> td >> internal:has-text="2
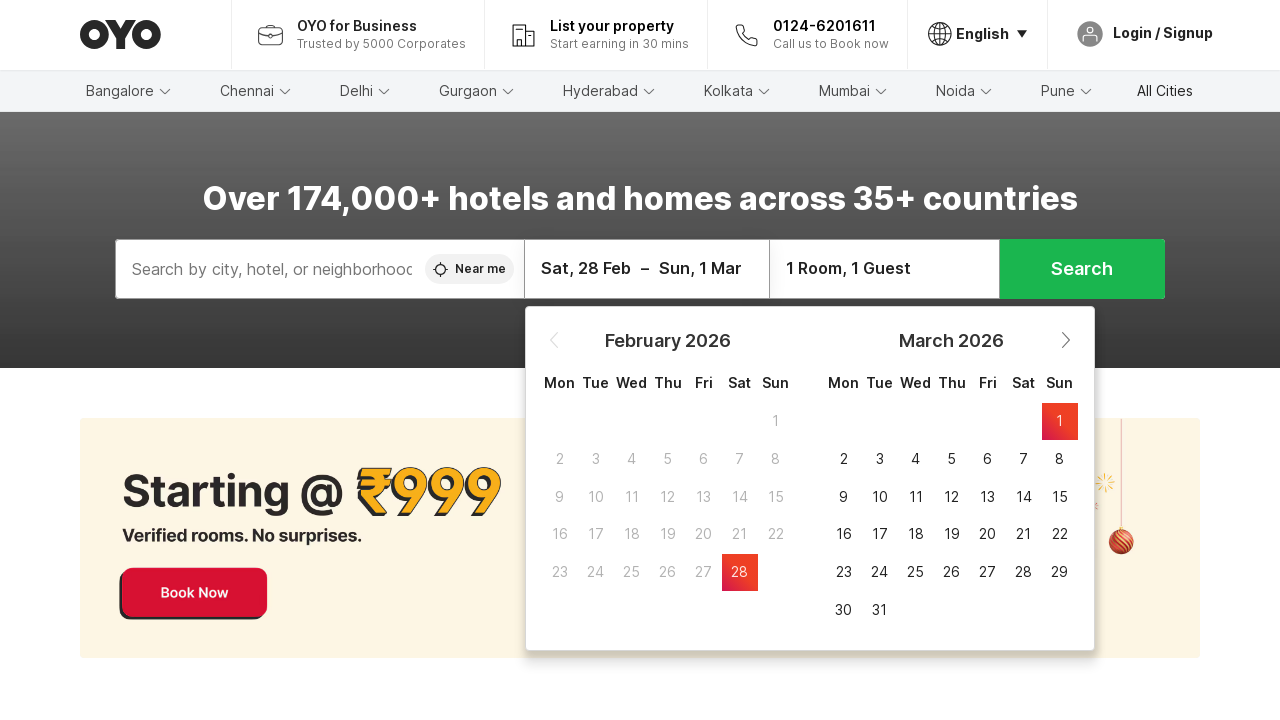

Selected 15th as check-out date from the second calendar month at (1060, 497) on (//table[@class='DateRangePicker__MonthDates'])[2] >> td >> internal:has-text="1
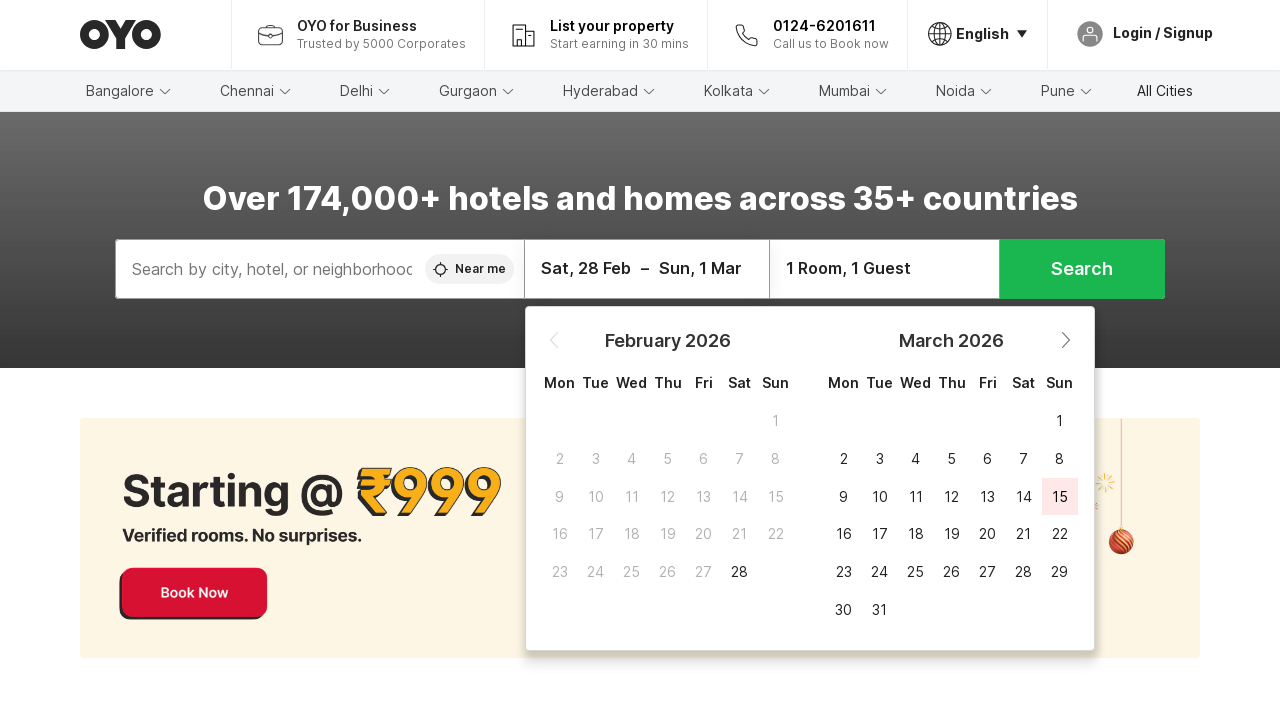

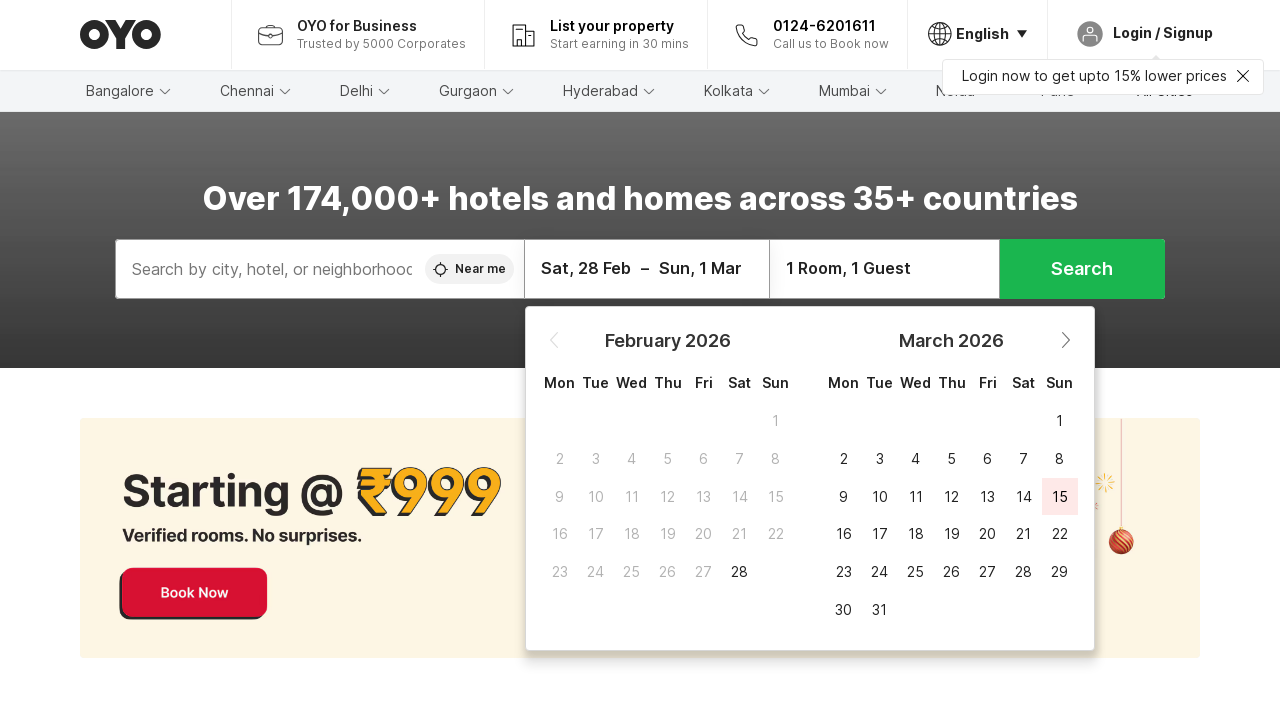